Clicks on Add/Remove Elements module from homepage and verifies navigation to the Add/Remove Elements page where the Add Element button is displayed

Starting URL: https://the-internet.herokuapp.com/

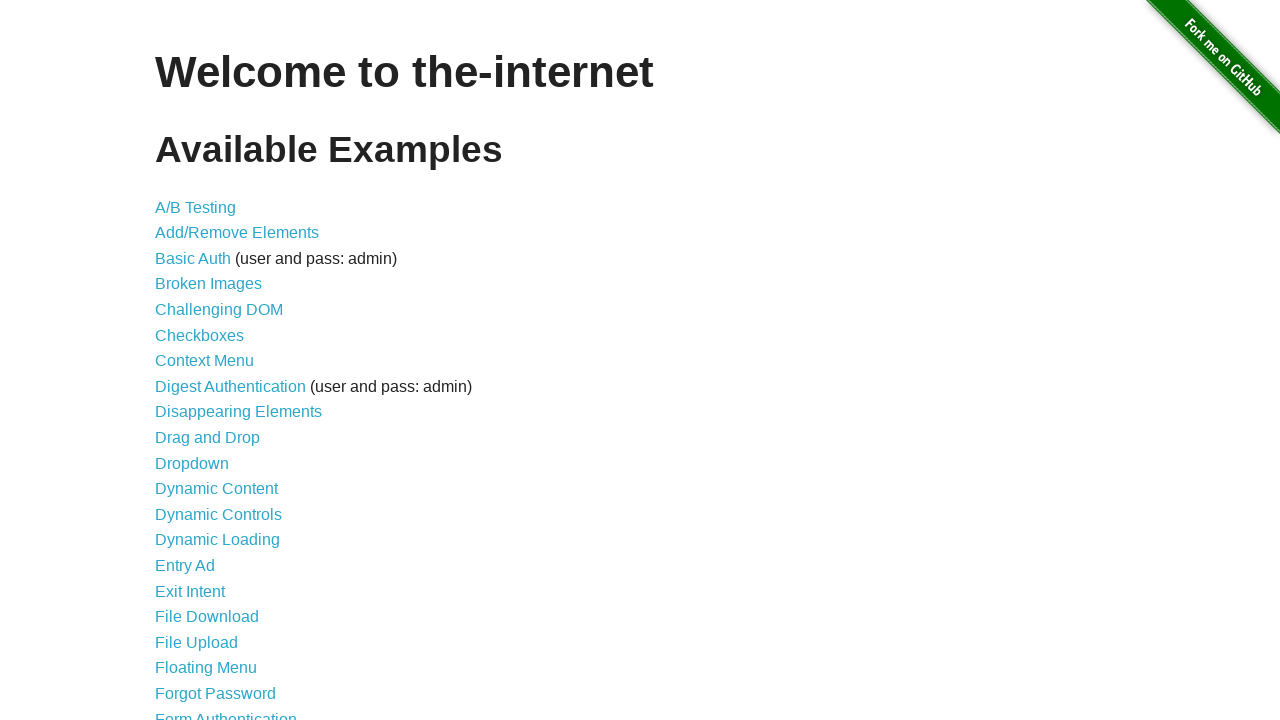

Clicked on Add/Remove Elements link from homepage at (237, 233) on a[href='/add_remove_elements/']
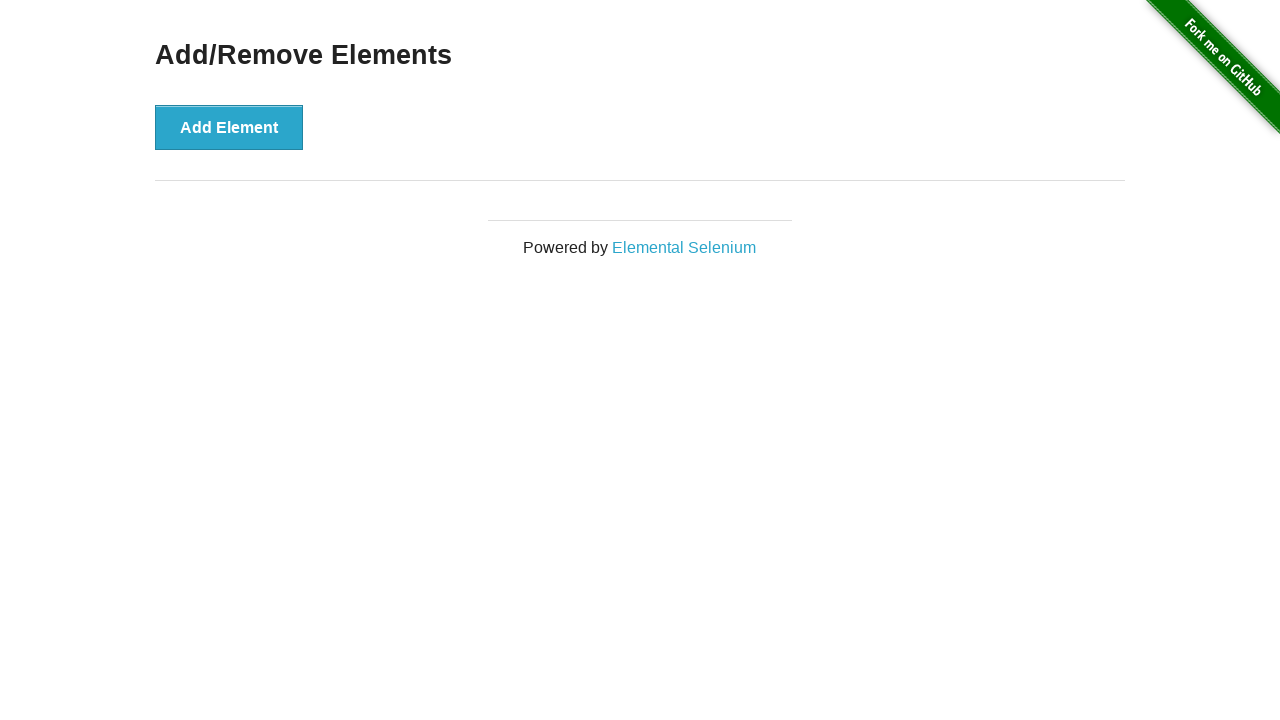

Add Element button loaded and is visible
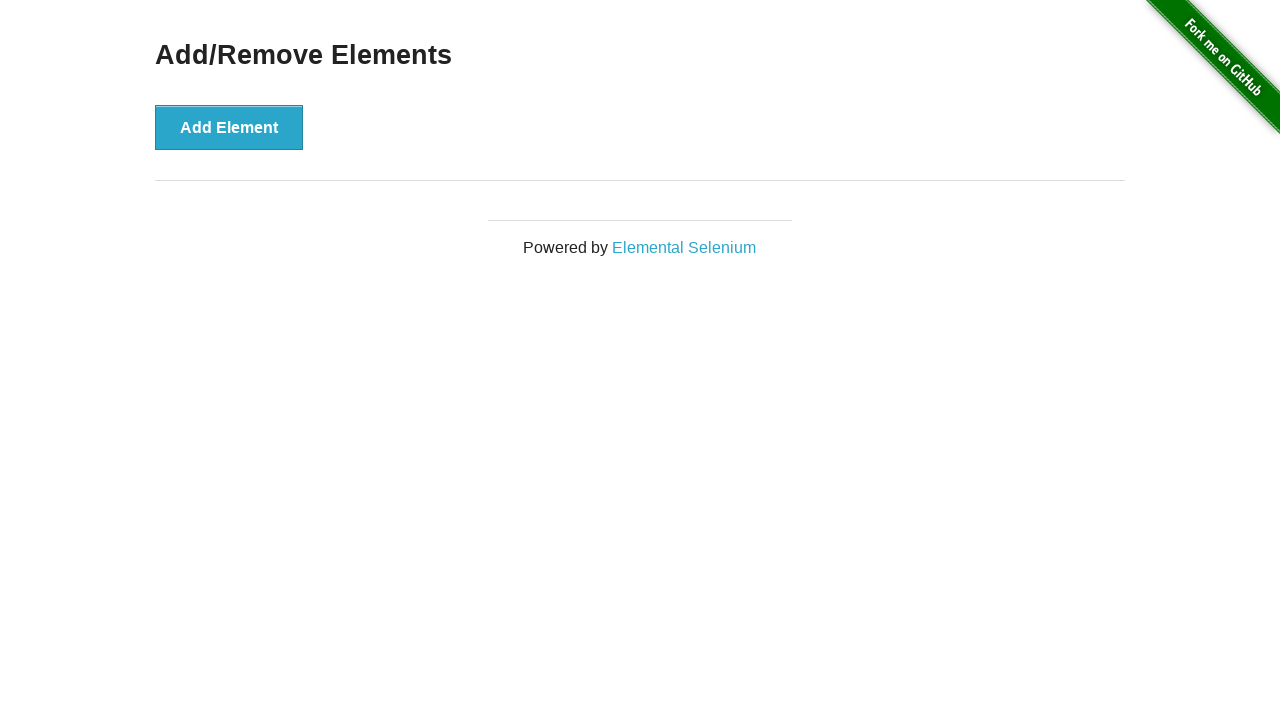

Verified Add Element button is visible on the page
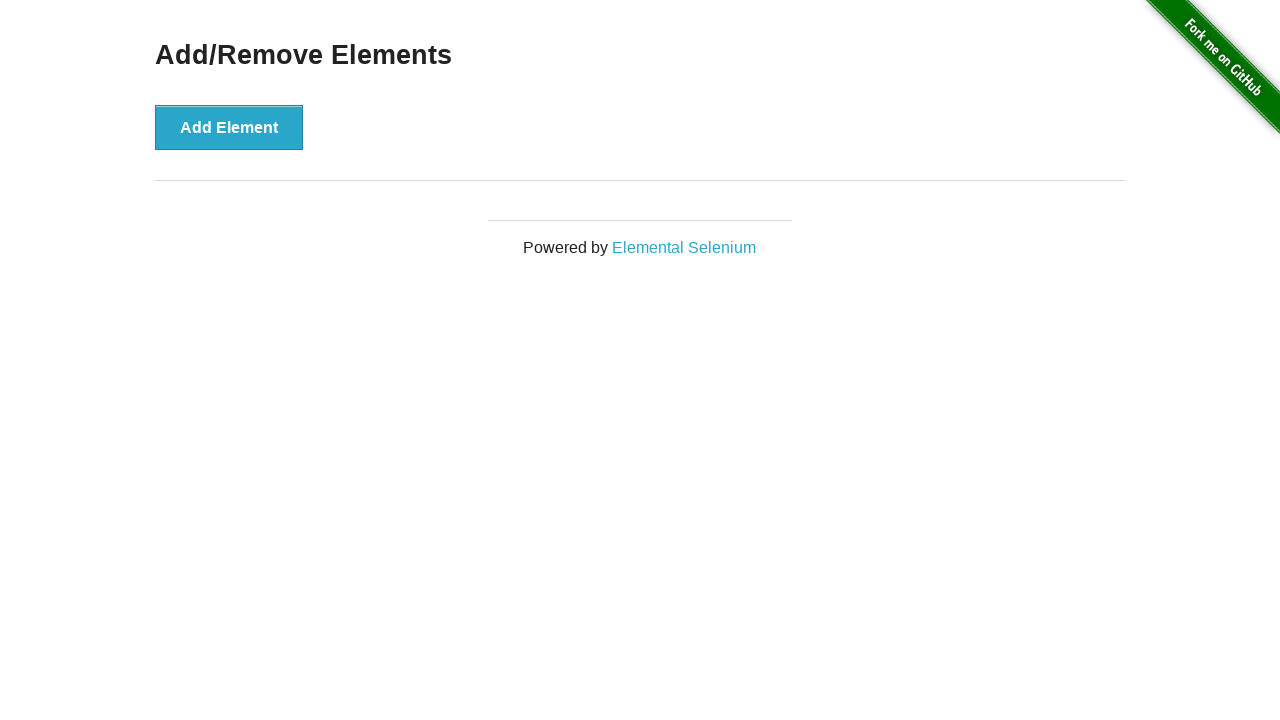

Verified only one button (Add Element) exists on the page
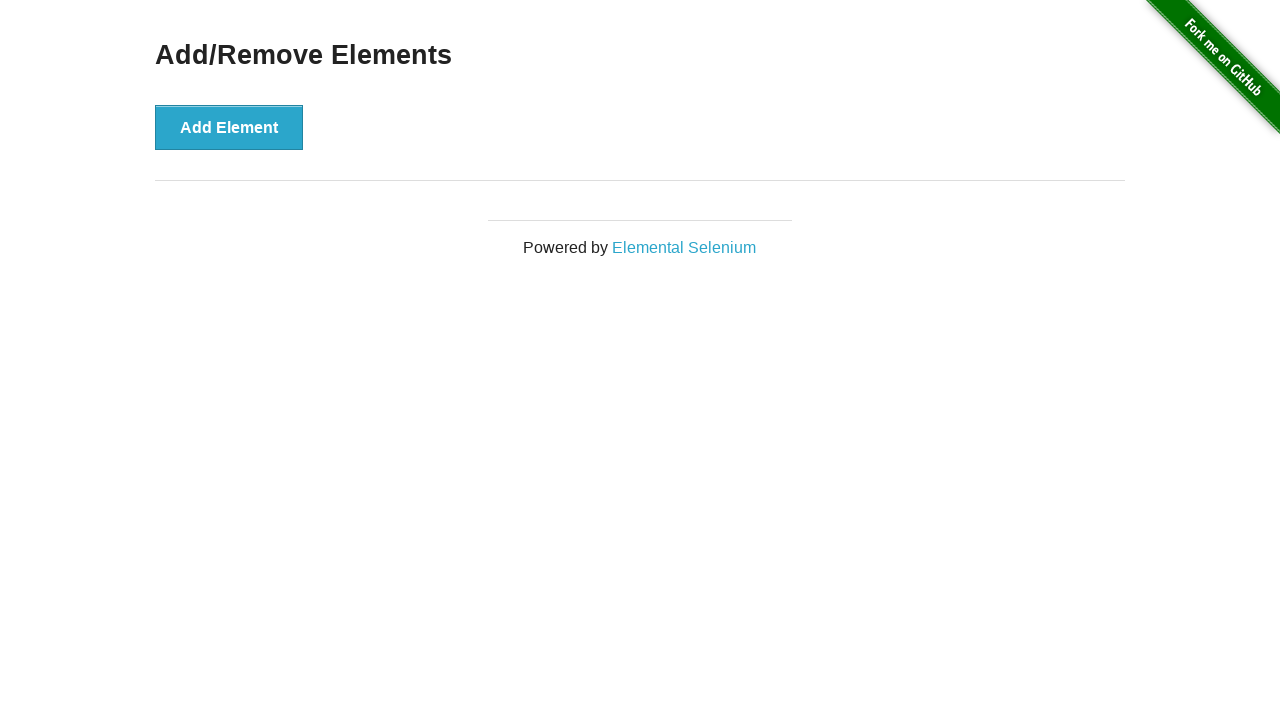

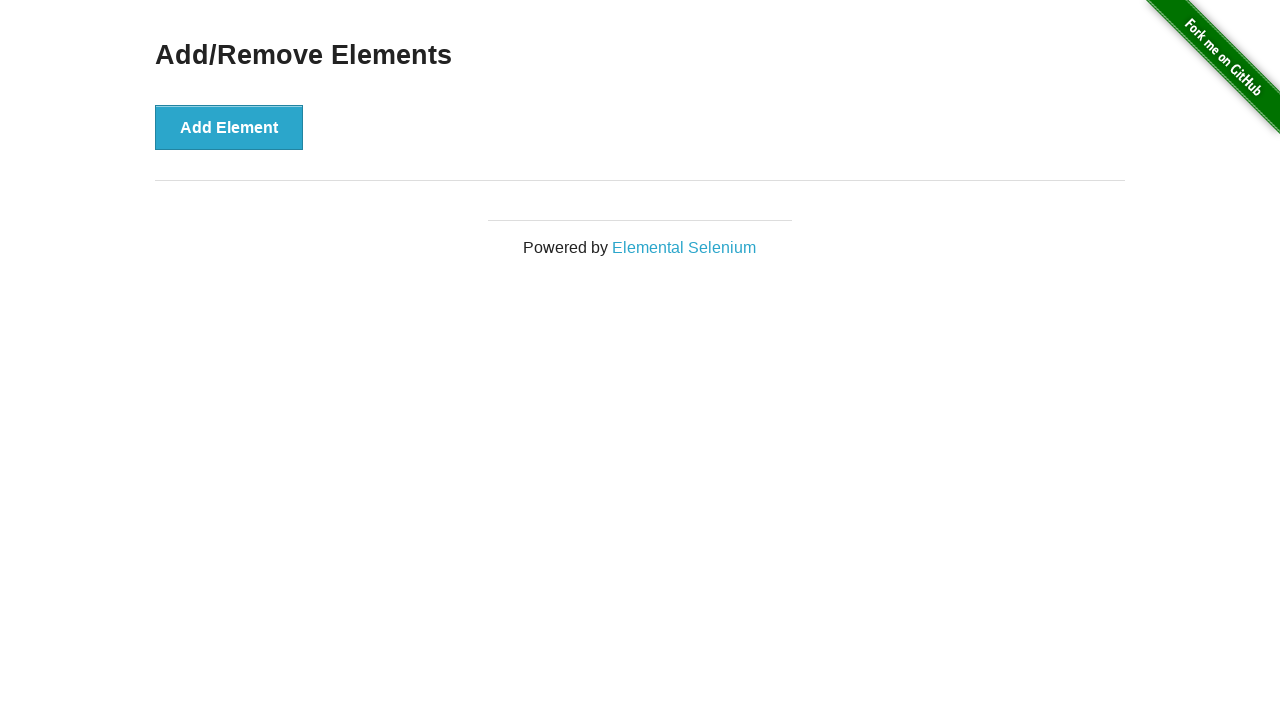